Tests adding a product to the shopping cart by clicking the "Add to Cart" button on the thyroid products page and verifying the cart count updates.

Starting URL: https://altaivita.ru/tag/thyroid/

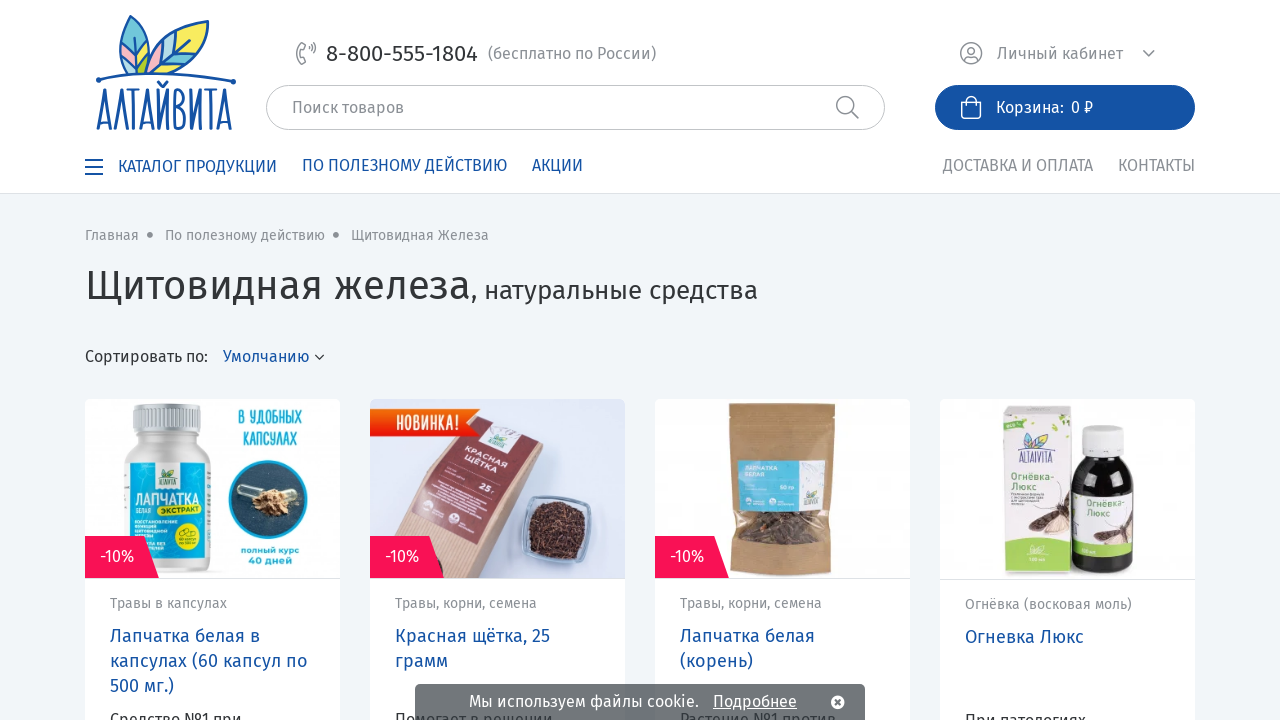

Add to Cart button became visible on thyroid products page
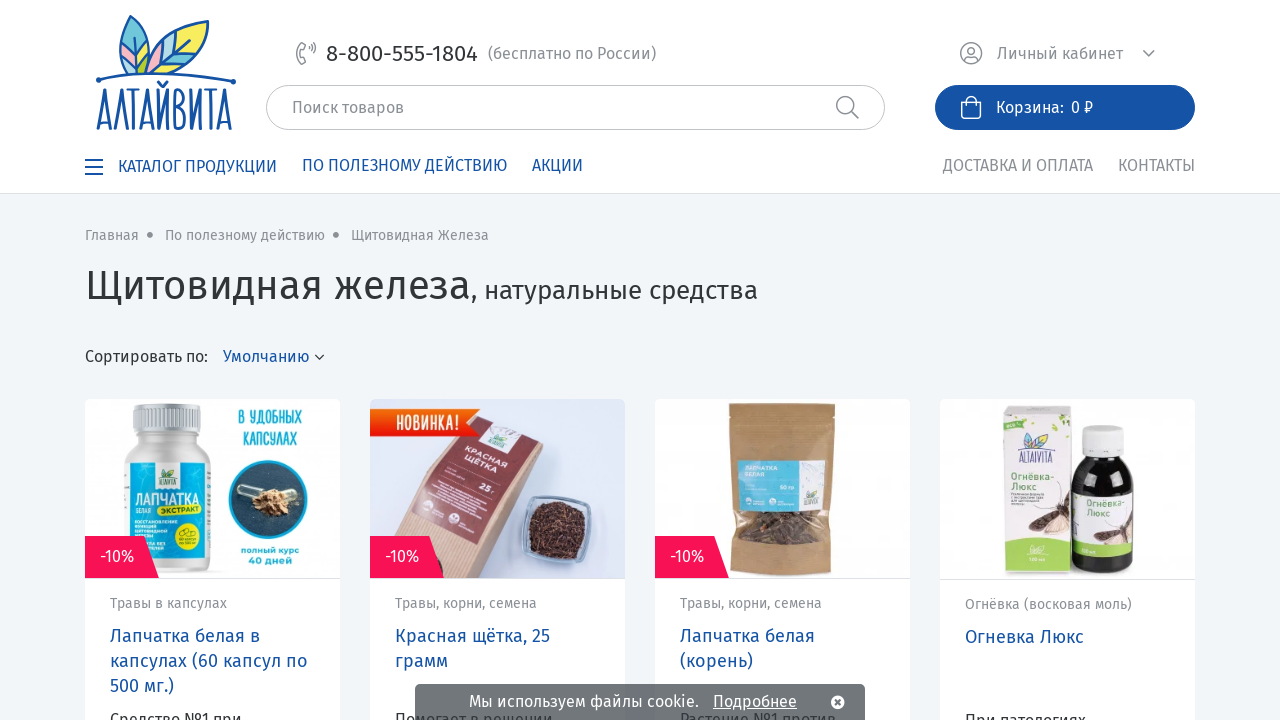

Clicked the Add to Cart button for thyroid product at (1068, 361) on xpath=/html/body/div[1]/main/div/div[5]/div[1]/div[4]/div/div[4]/div/div[2]/div[
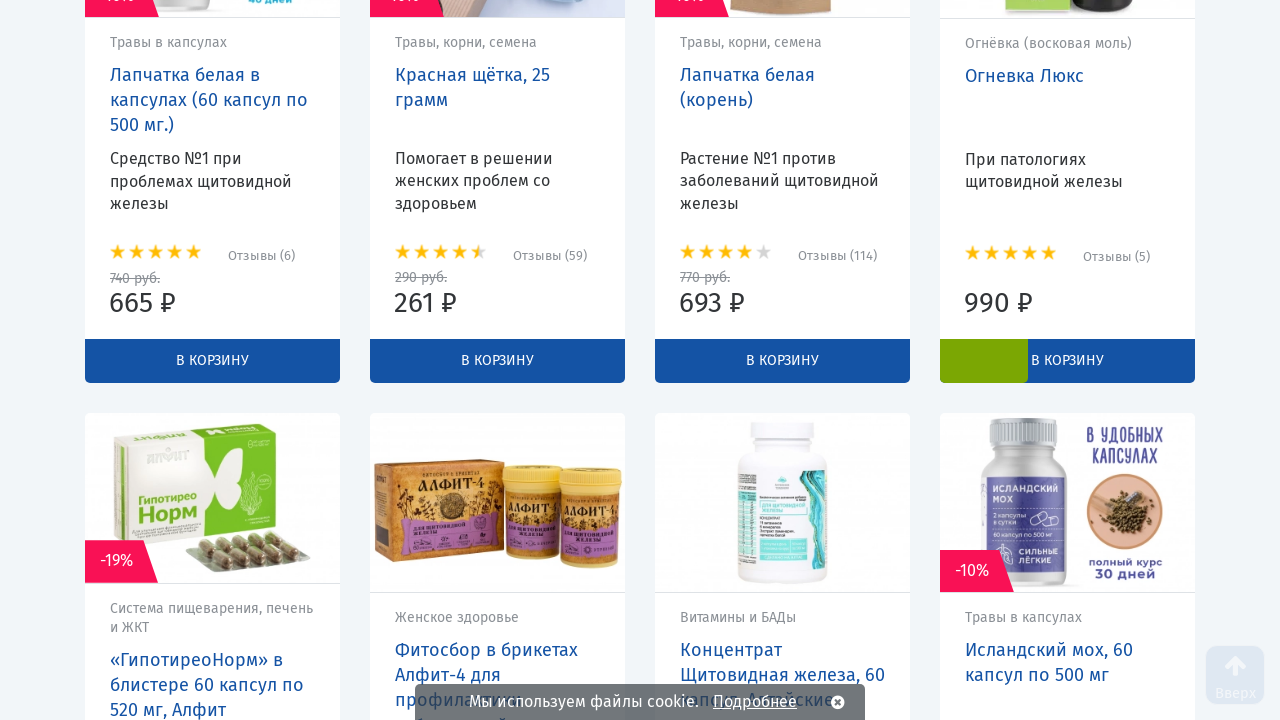

Cart count updated and became active, confirming product was added to cart
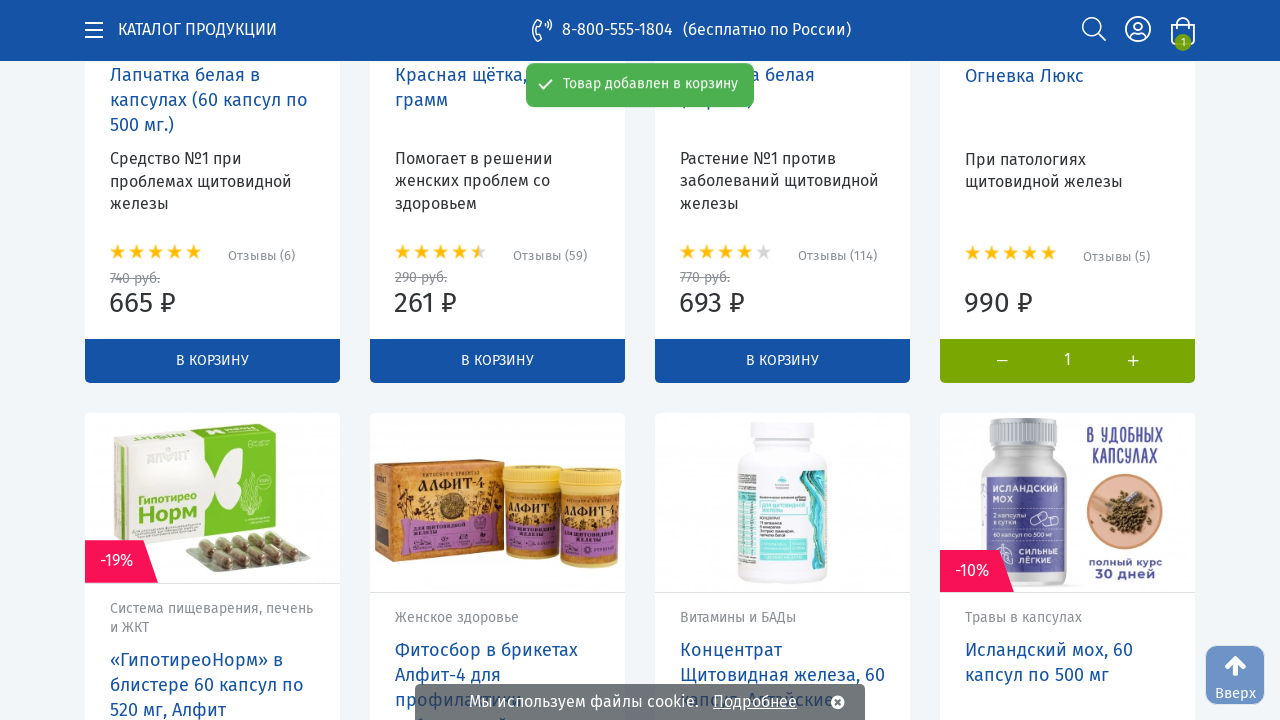

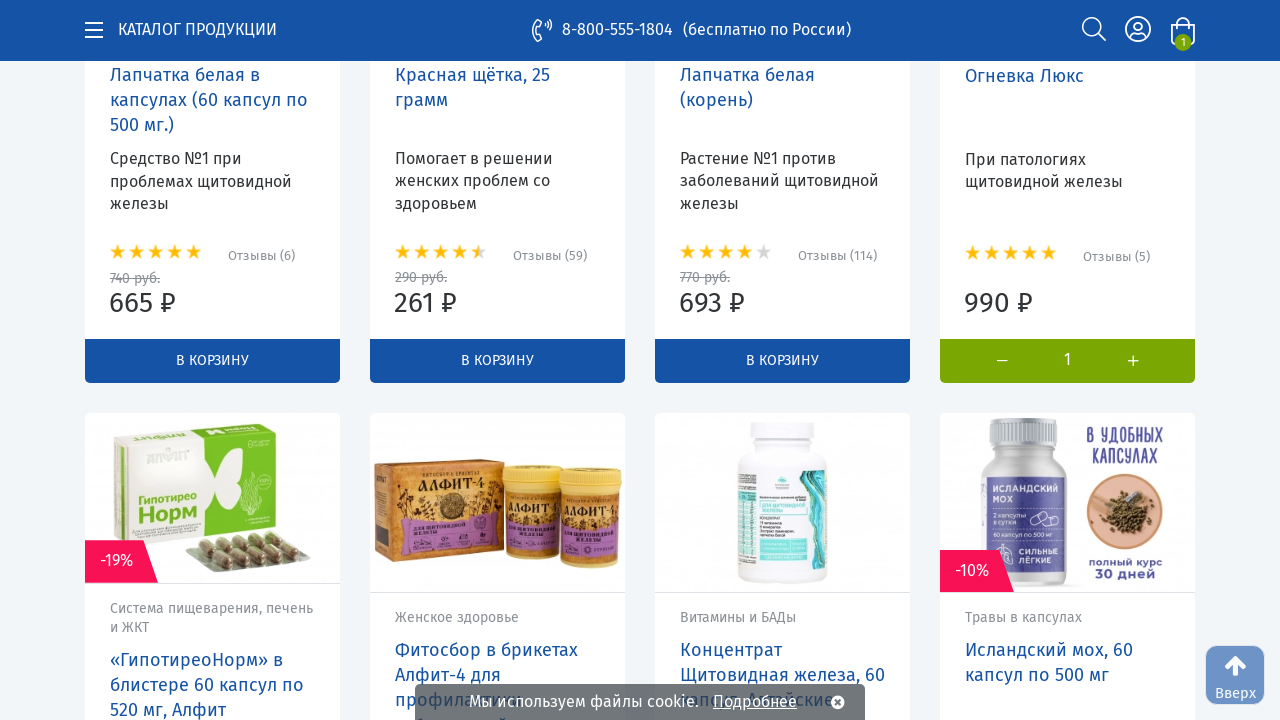